Tests right-click context menu functionality by performing a context click on a designated element, waiting for the context menu to appear, and clicking the "Quit" menu option.

Starting URL: http://swisnl.github.io/jQuery-contextMenu/demo.html

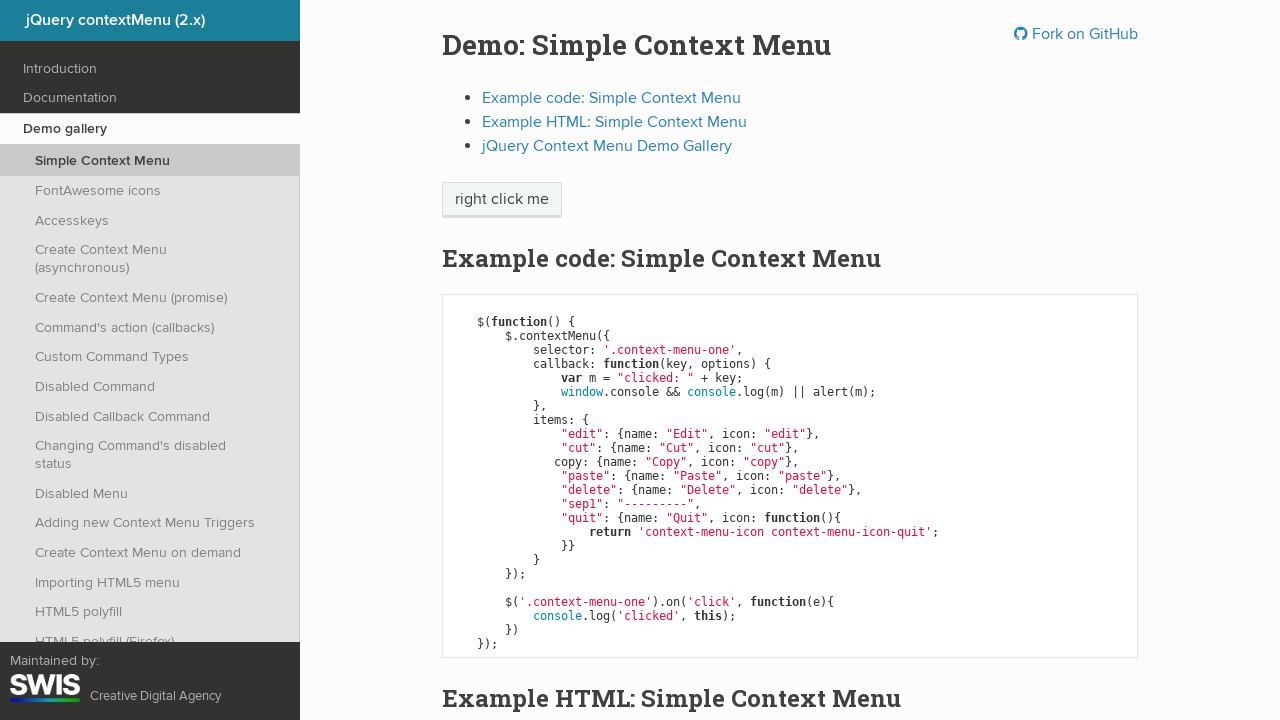

Context menu trigger element '.context-menu-one' is present
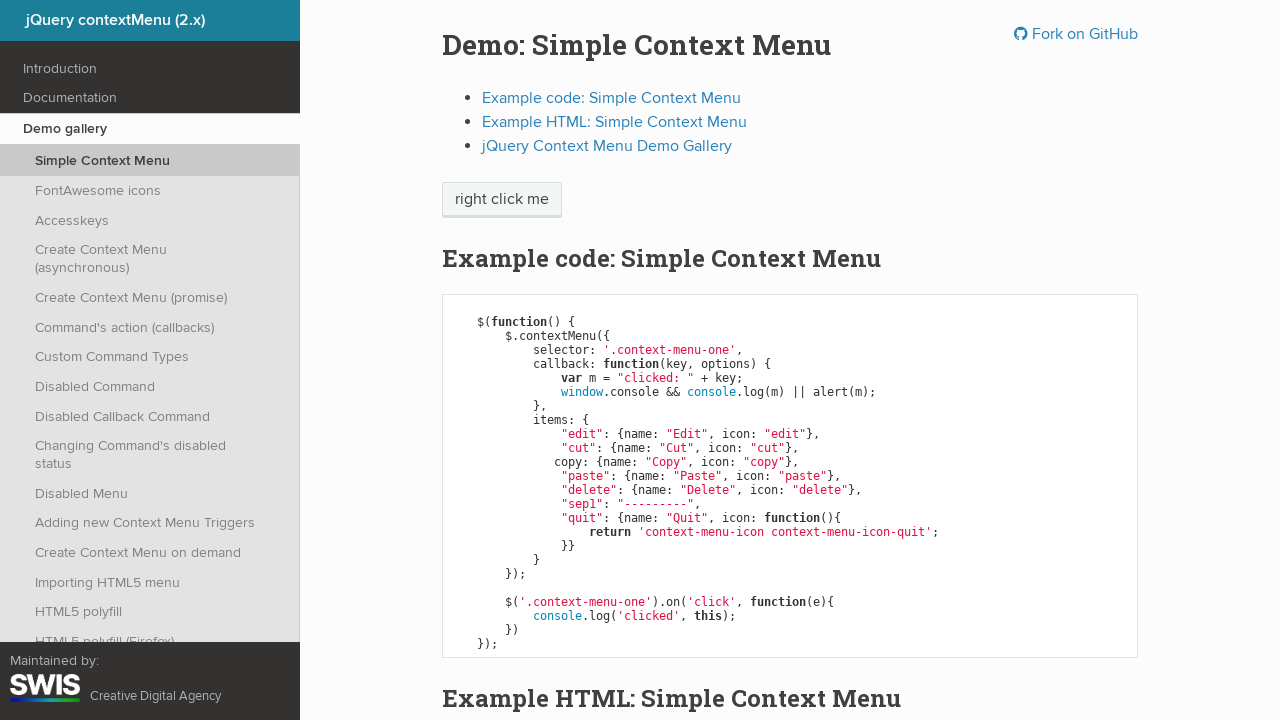

Right-clicked on context menu trigger element to open context menu at (502, 200) on .context-menu-one
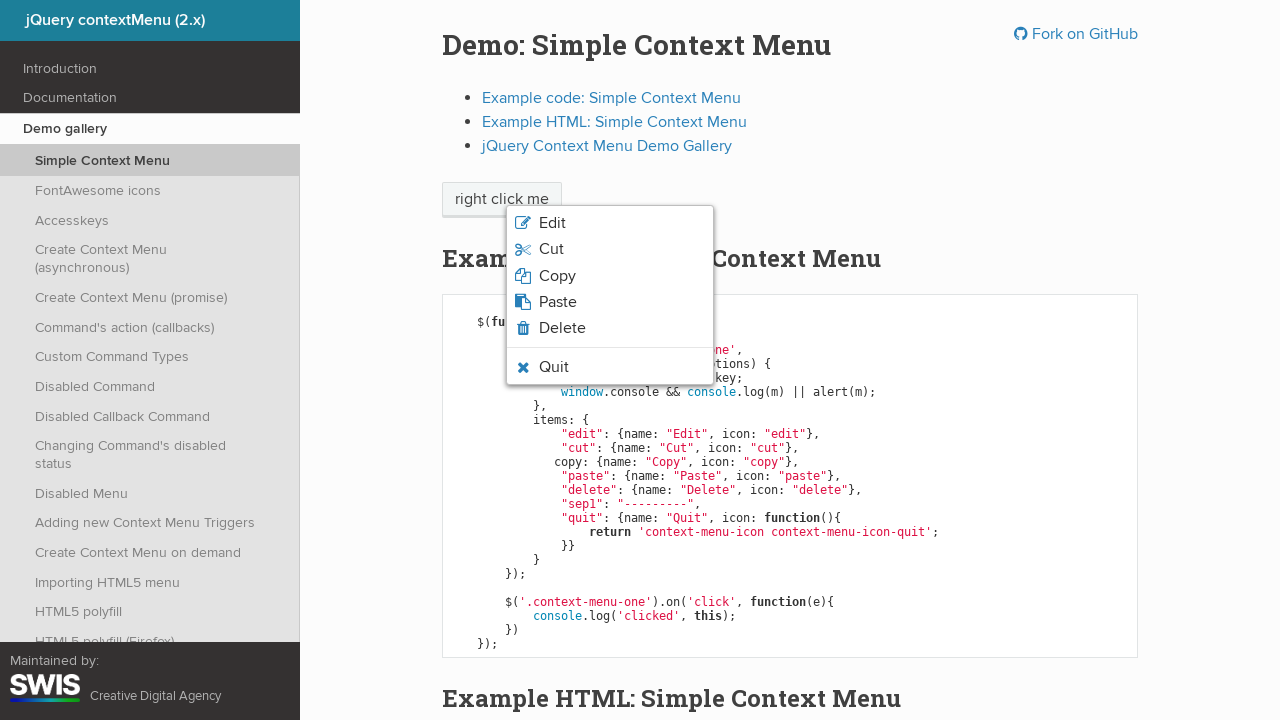

Context menu appeared with Quit option visible
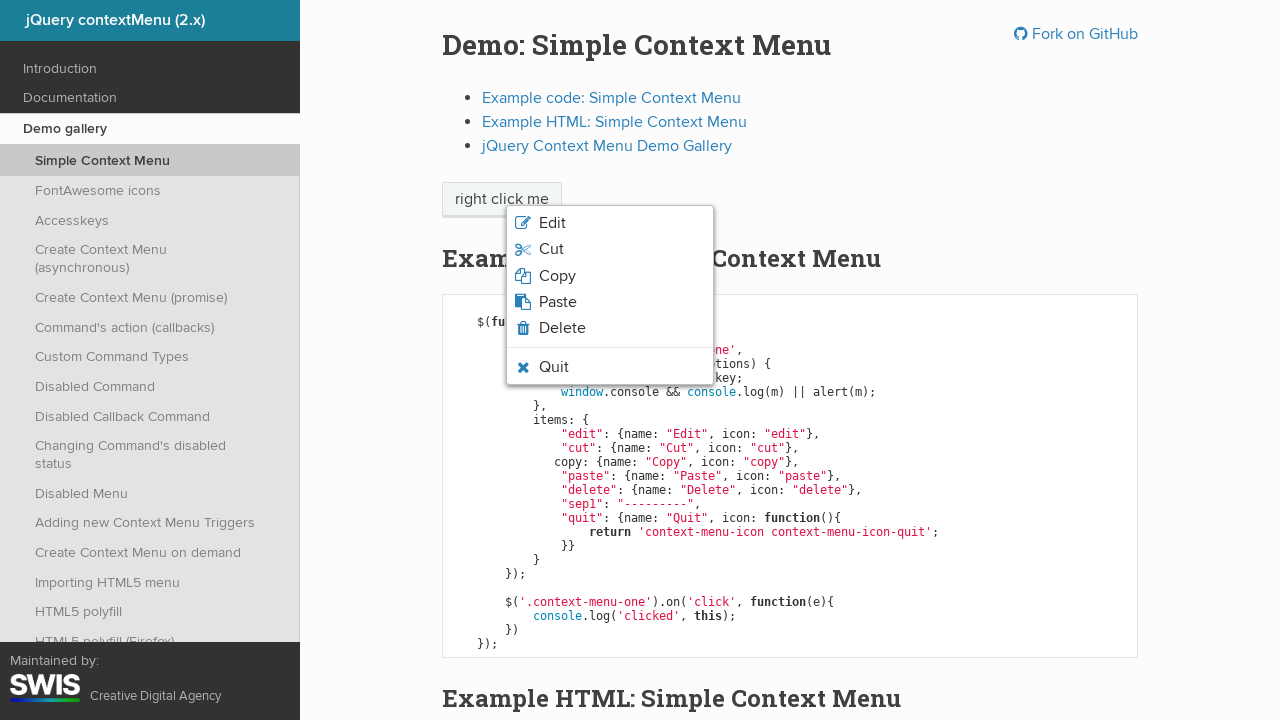

Clicked on Quit menu option at (610, 367) on .context-menu-icon-quit
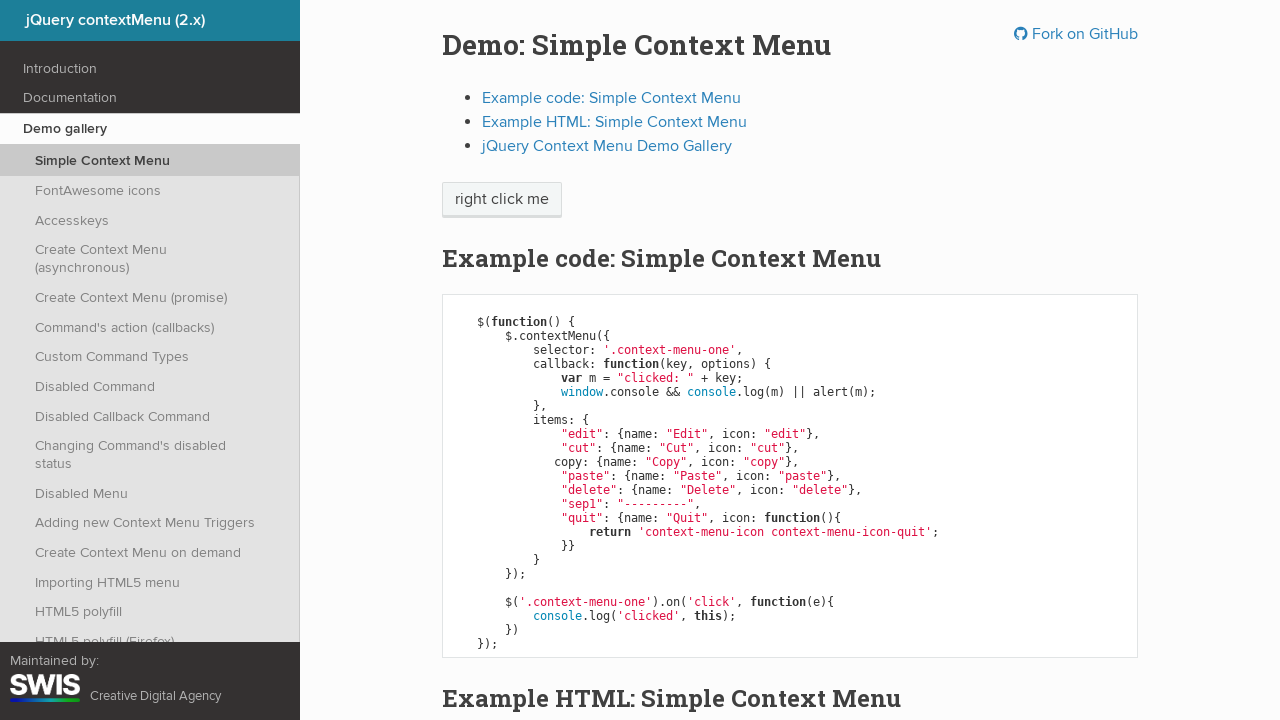

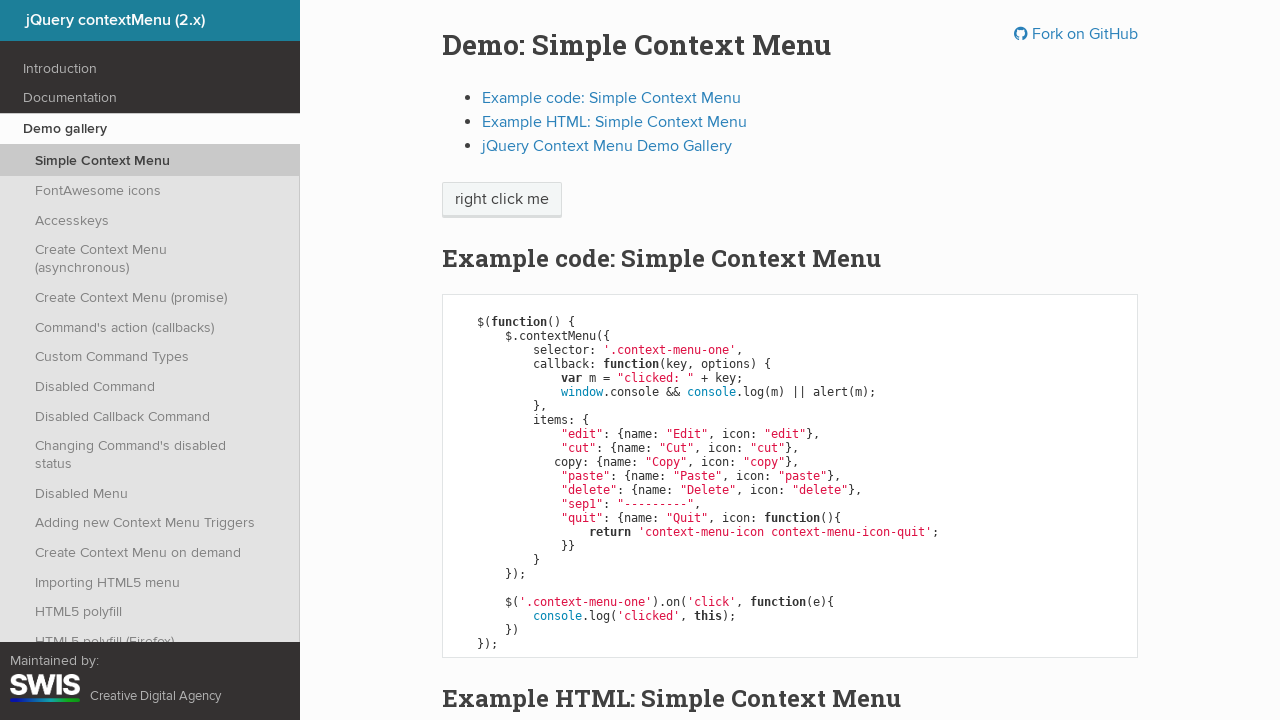